Verifies that the company branding logo is displayed on the OrangeHRM login page

Starting URL: https://opensource-demo.orangehrmlive.com/web/index.php/auth/login

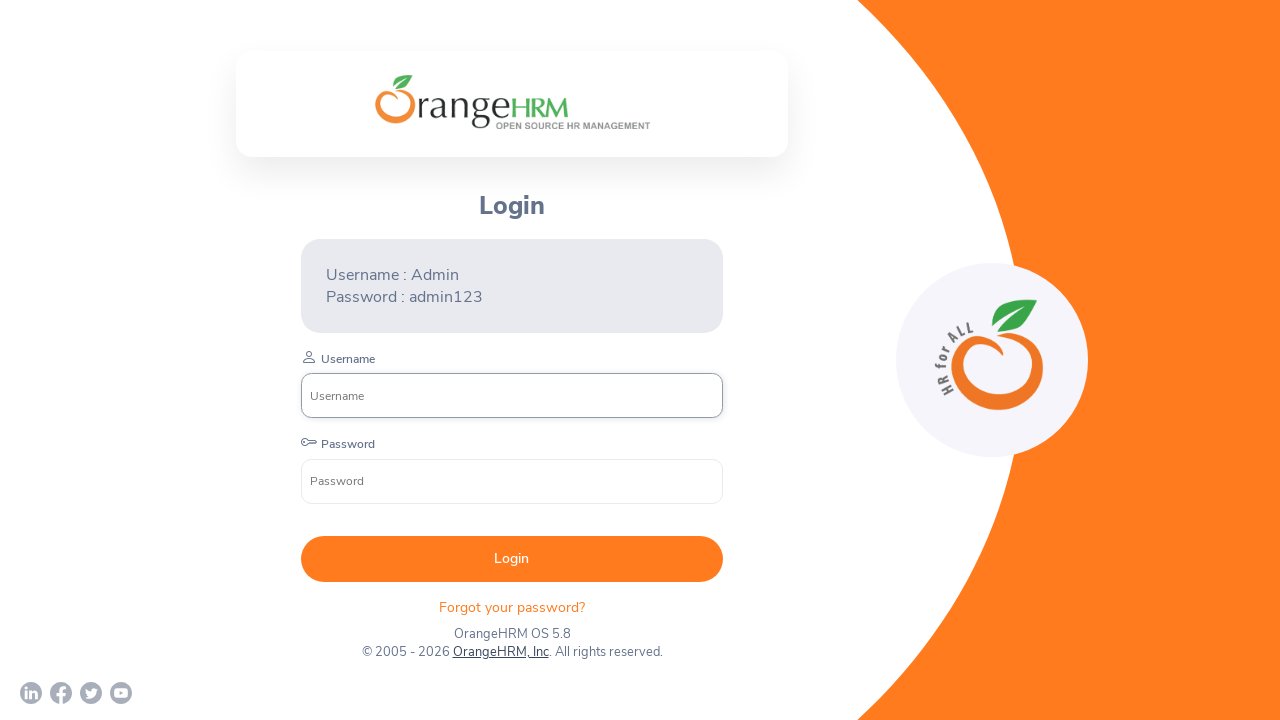

Located company branding logo element
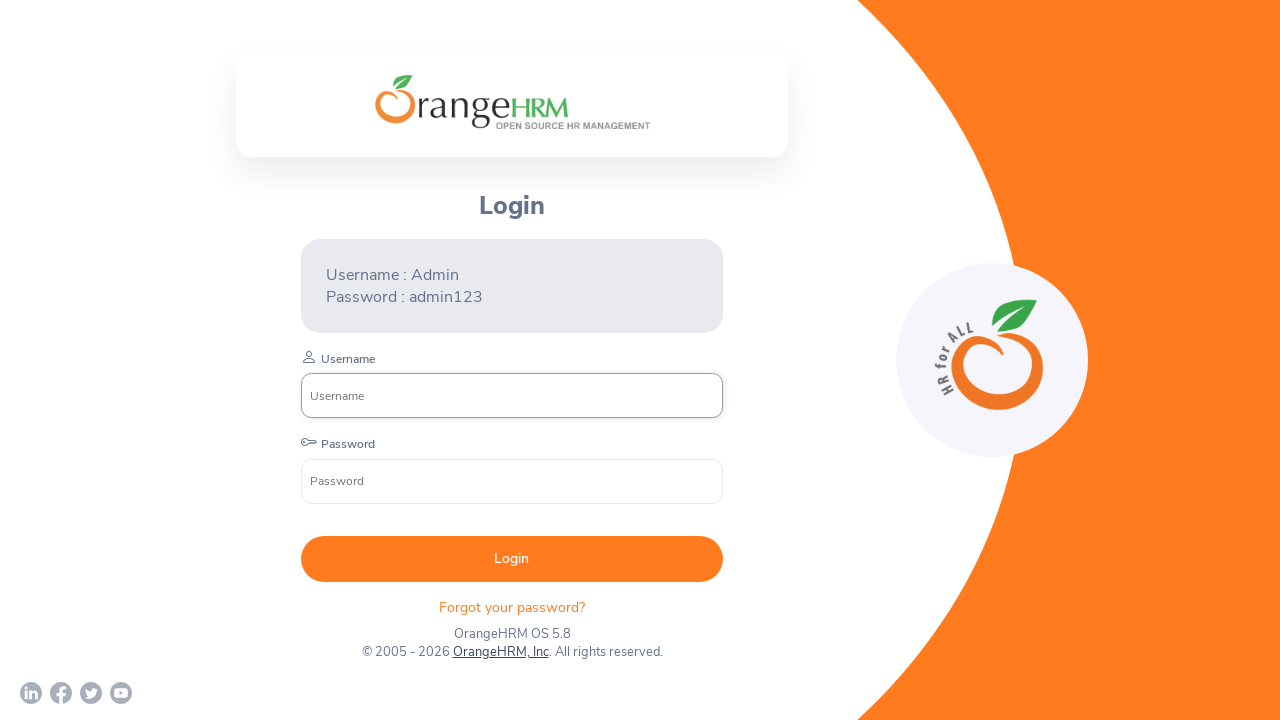

Company branding logo became visible
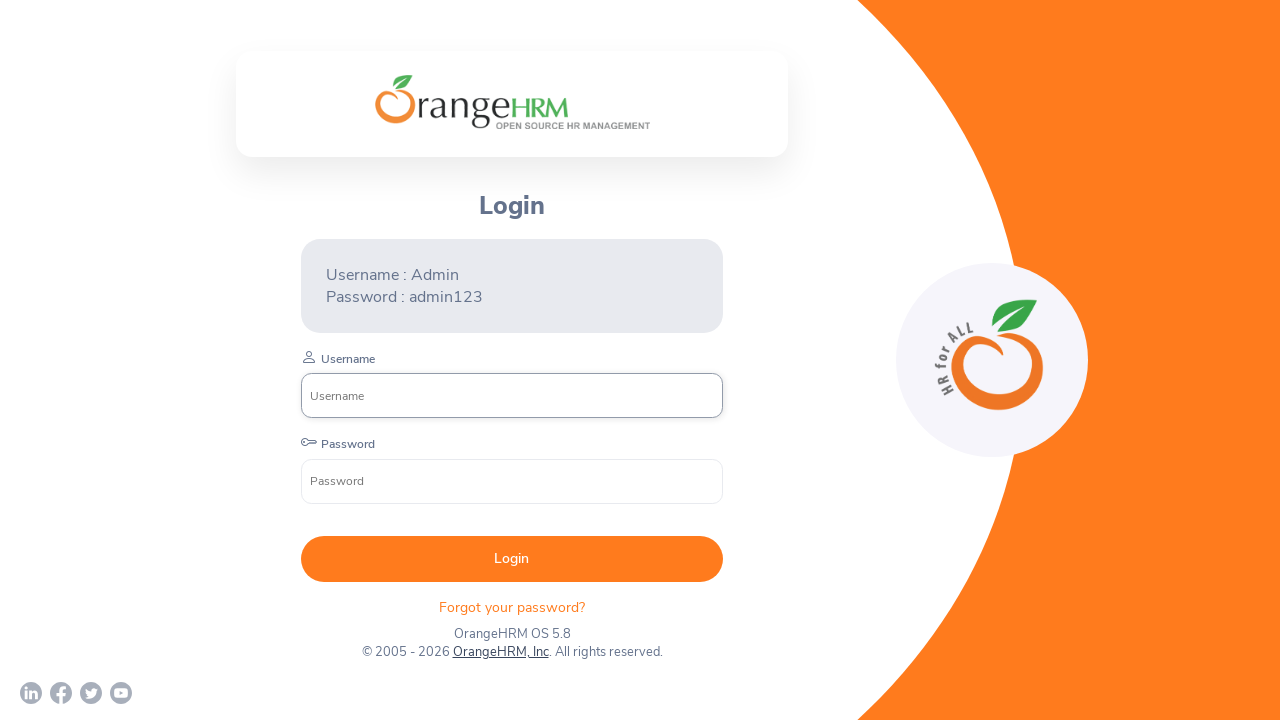

Asserted that company branding logo is visible
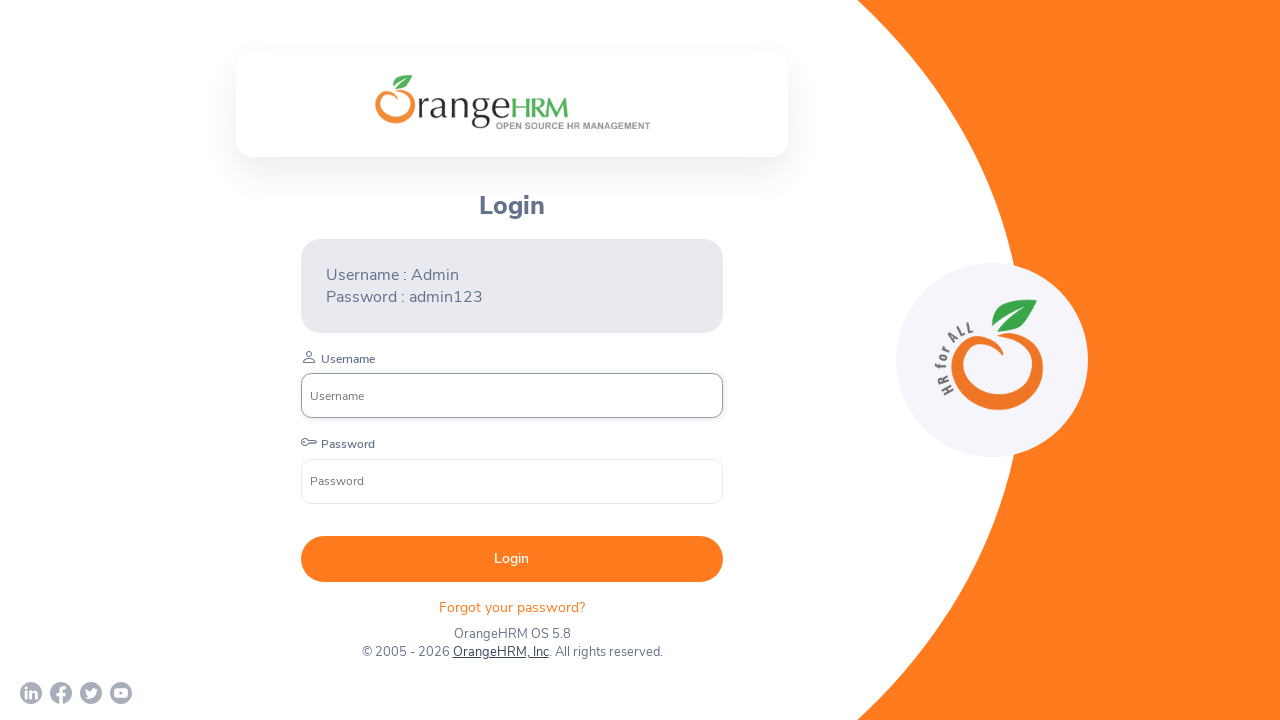

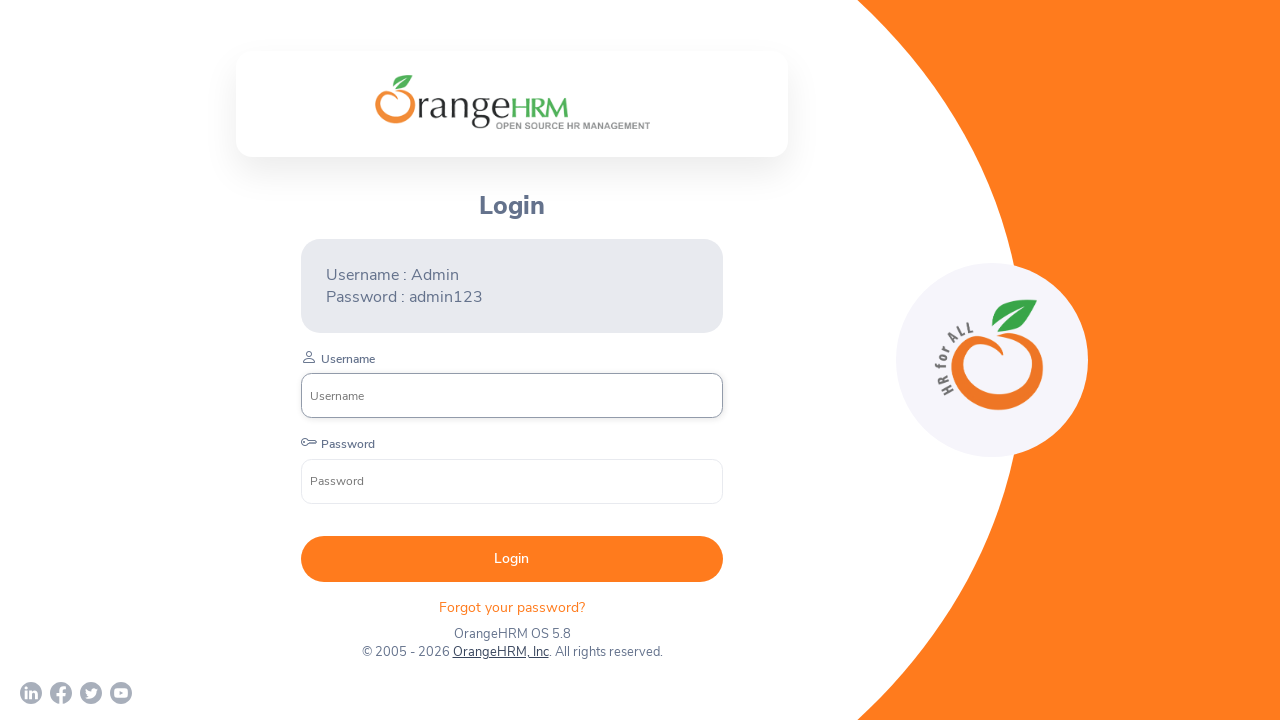